Tests text box form by entering text in the current address field and performing keyboard shortcuts to select all text

Starting URL: https://demoqa.com/text-box

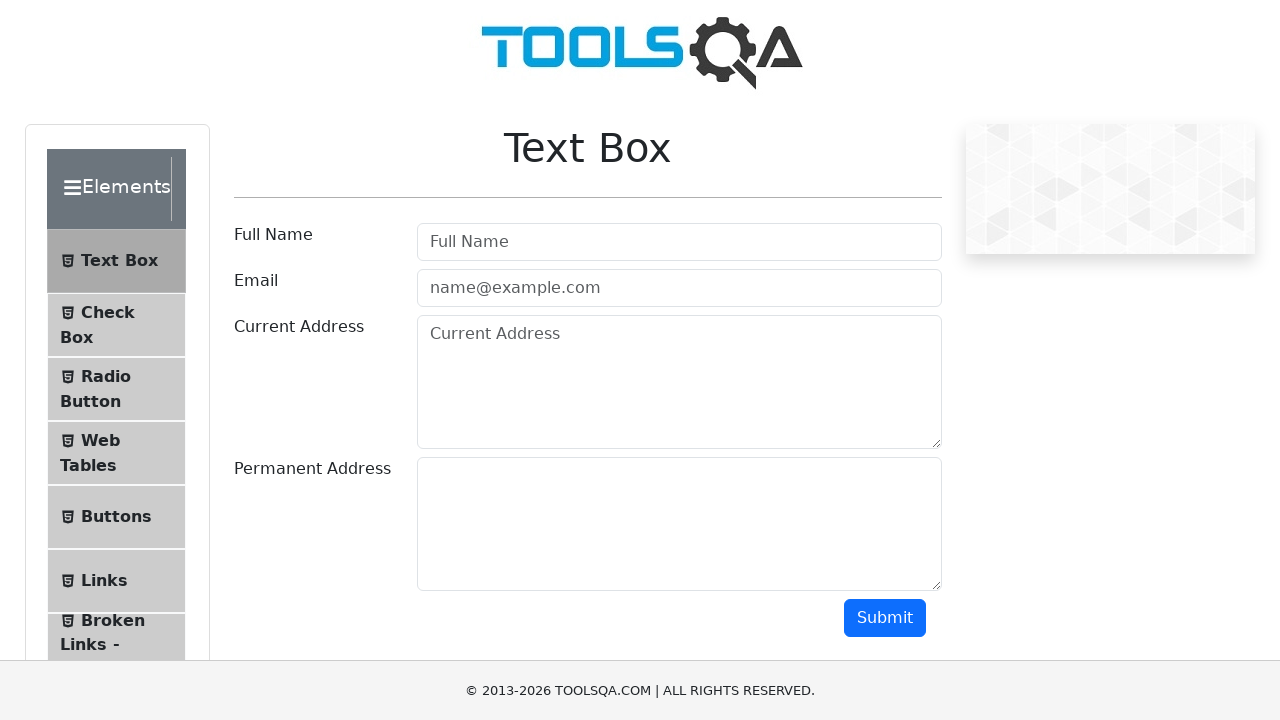

Filled current address field with 'PUNEEEEEE' on #currentAddress
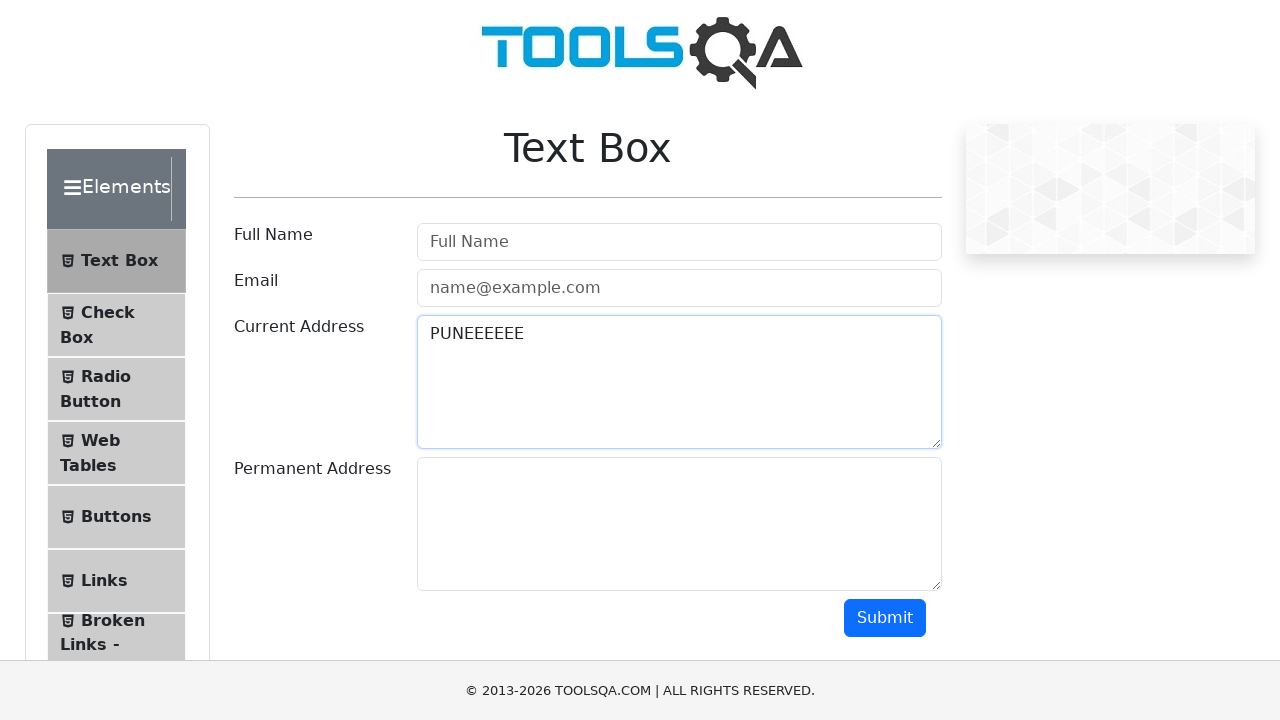

Pressed Ctrl+A to select all text in current address field on #currentAddress
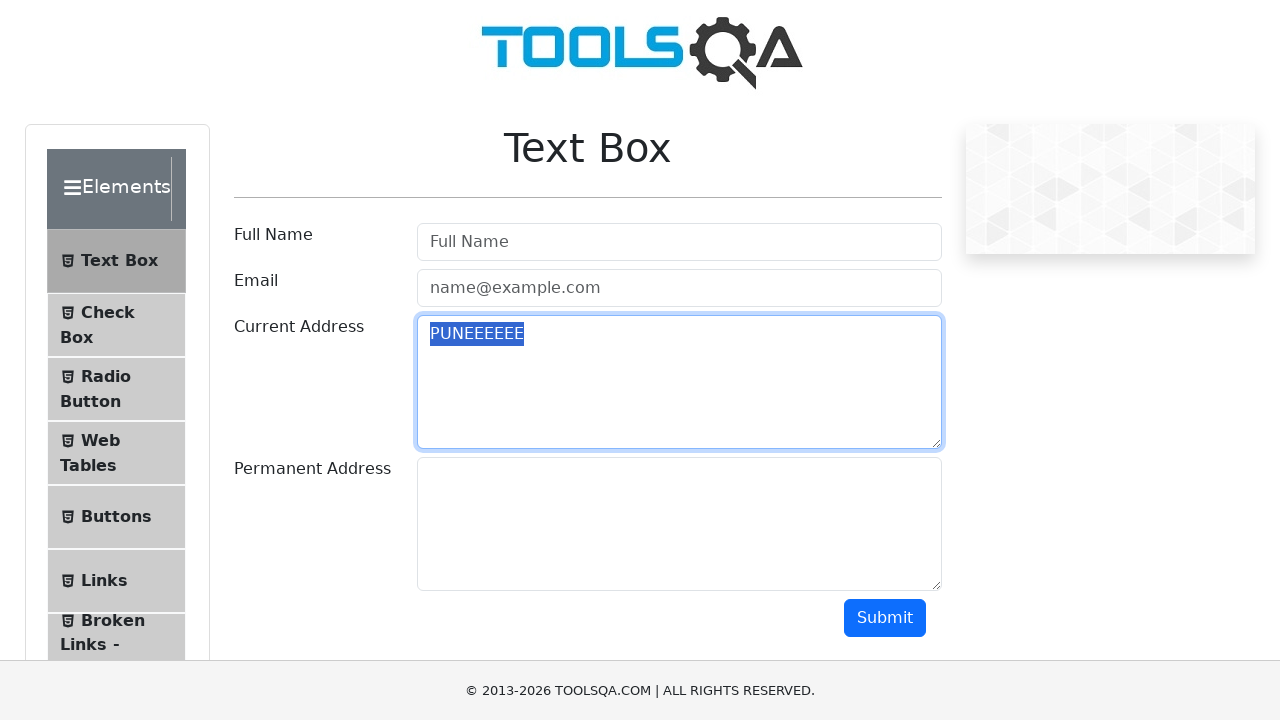

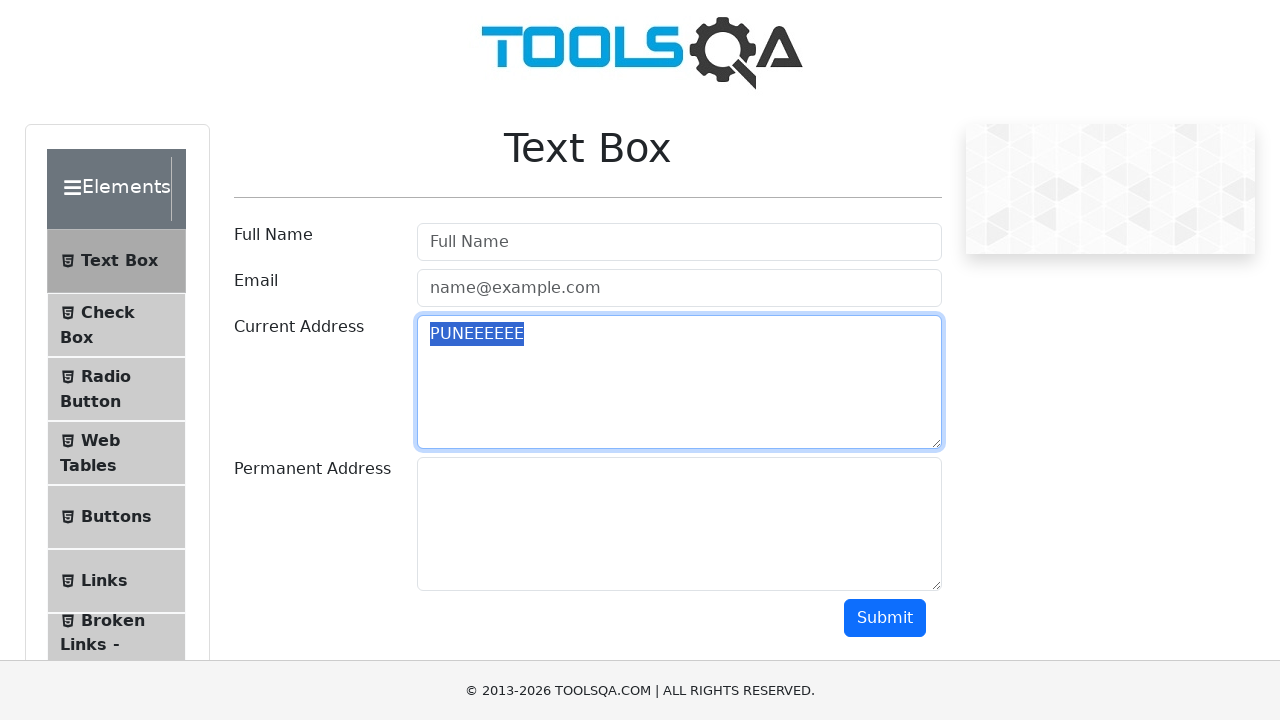